Tests enabling and disabling an input field - clicks Enable button to activate the input, enters text, then clicks Disable to deactivate it

Starting URL: http://the-internet.herokuapp.com/dynamic_controls

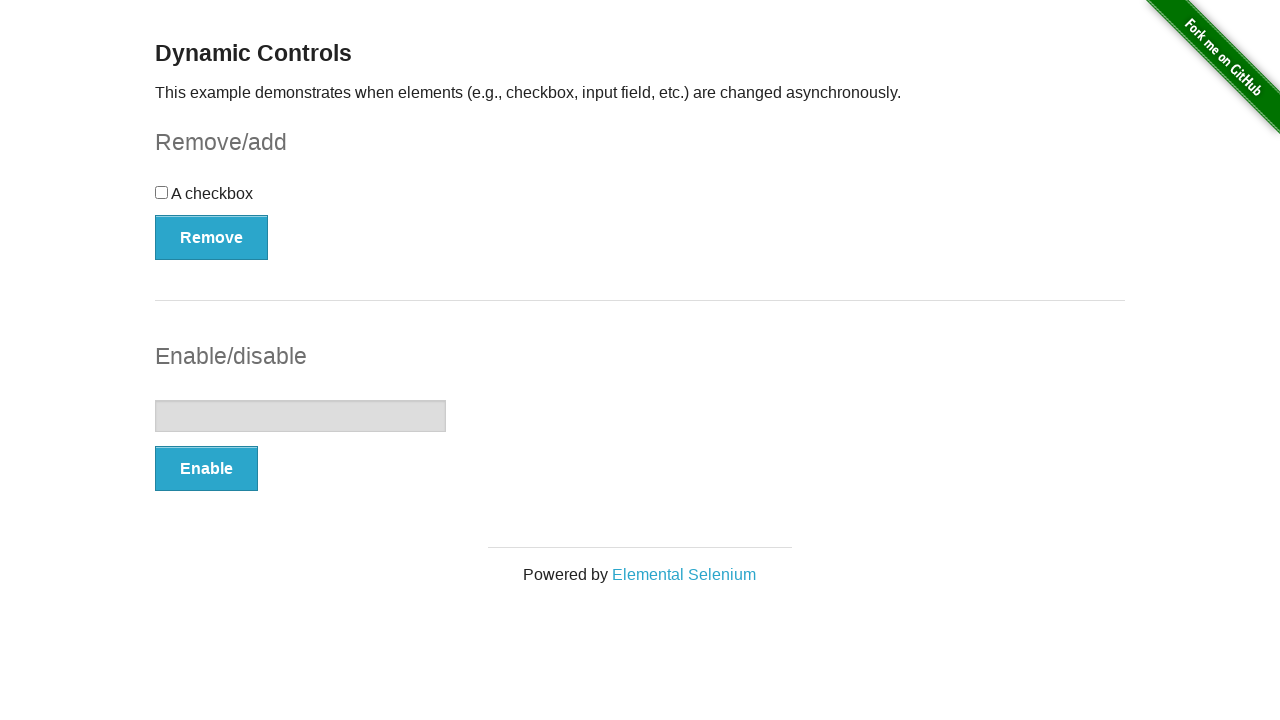

Verified input field is initially disabled
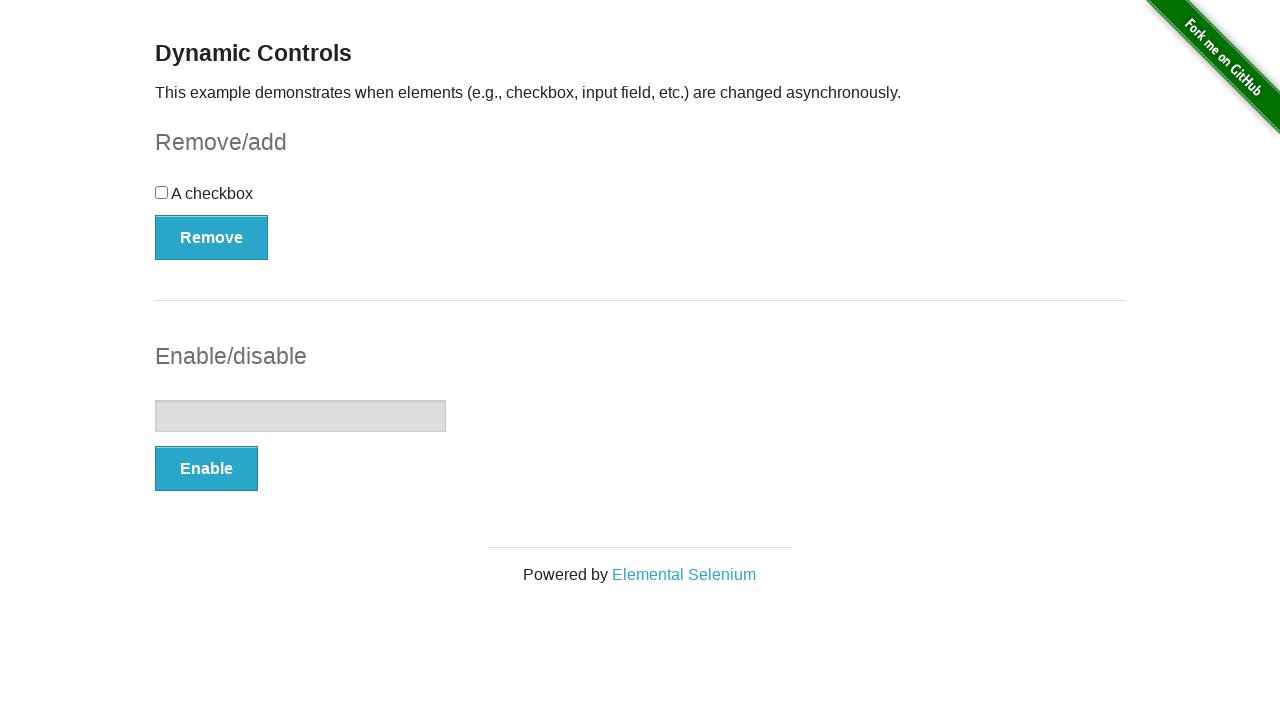

Clicked Enable button to activate the input field at (206, 469) on button:has-text('Enable')
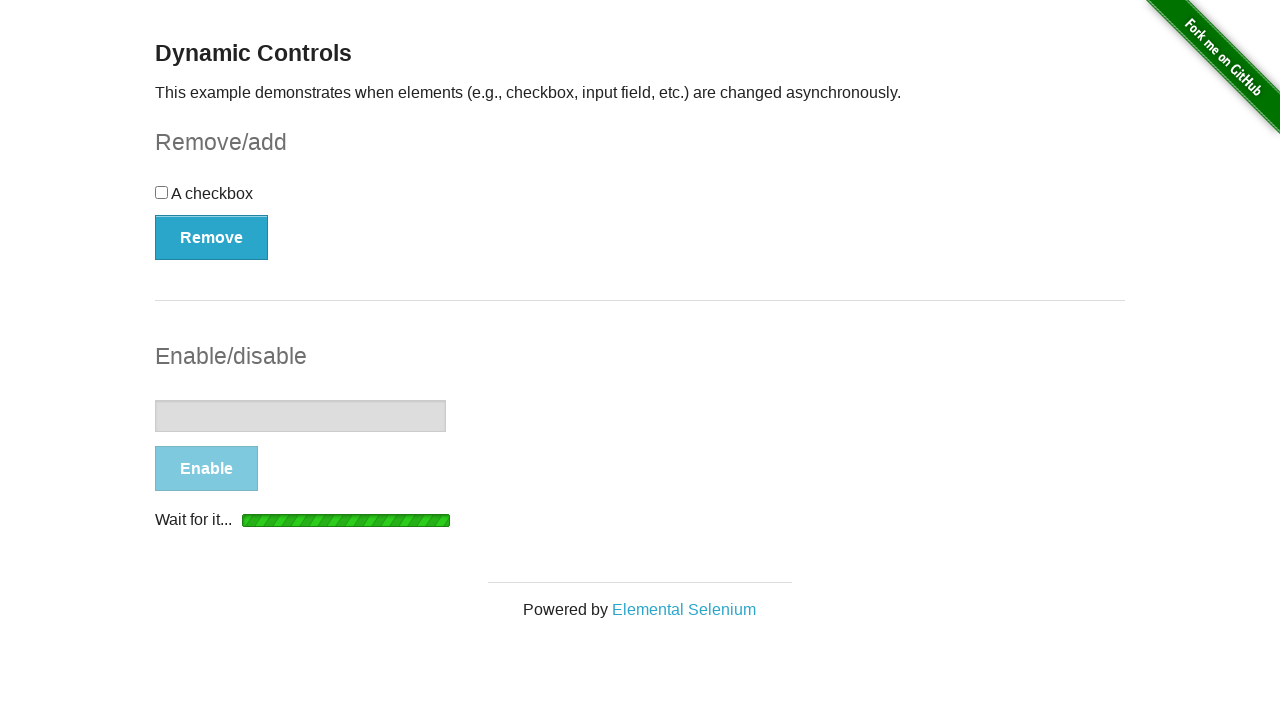

Input field is now enabled
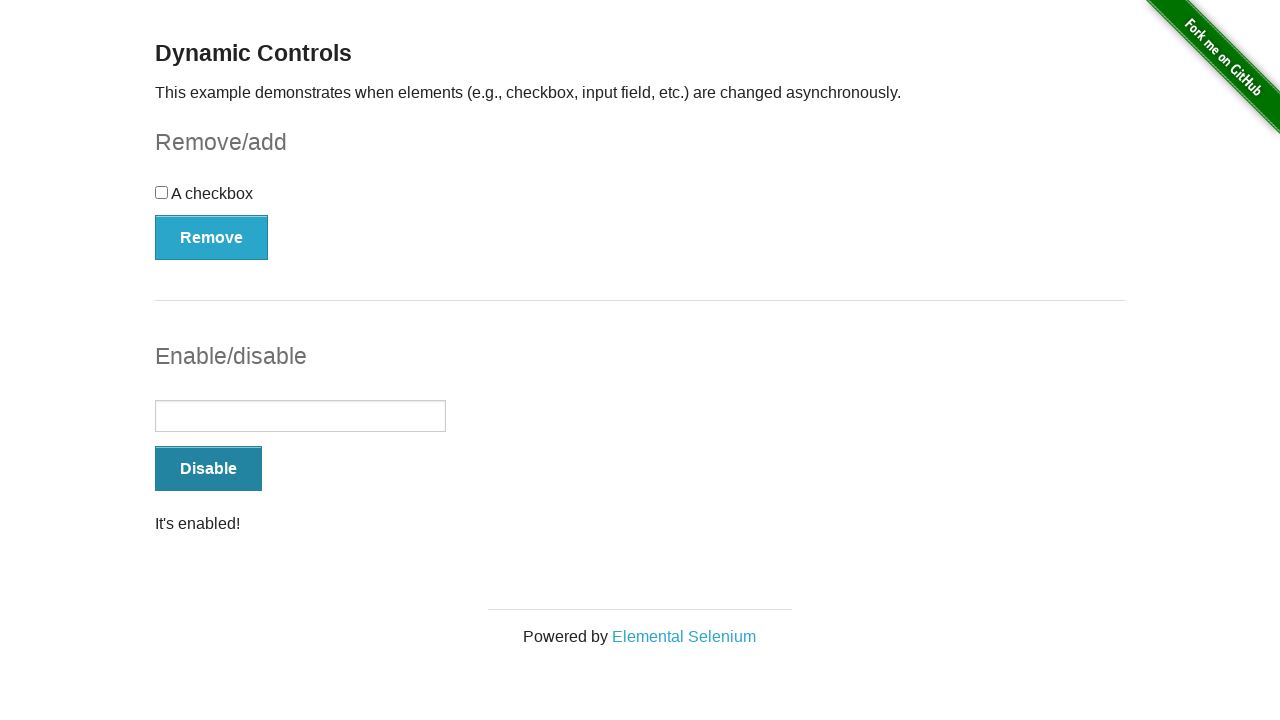

Entered 'text123' into the input field on input[type='text']
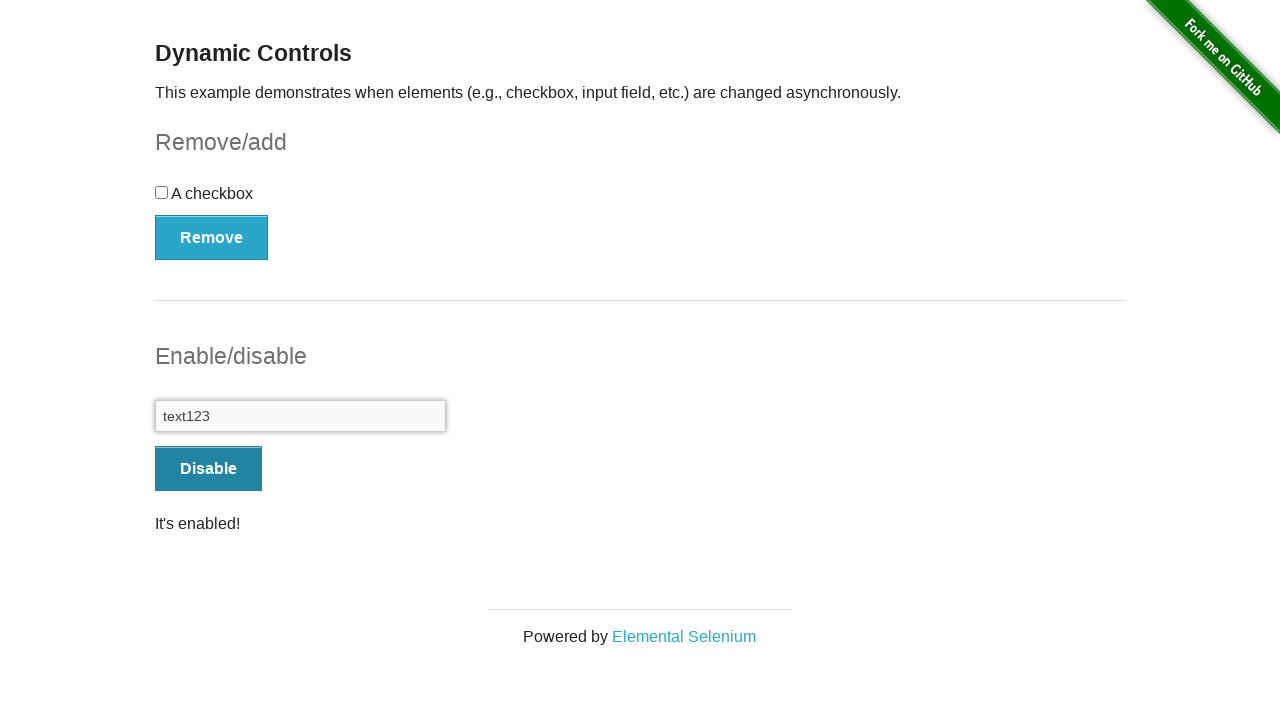

Clicked Disable button to deactivate the input field at (208, 469) on button:has-text('Disable')
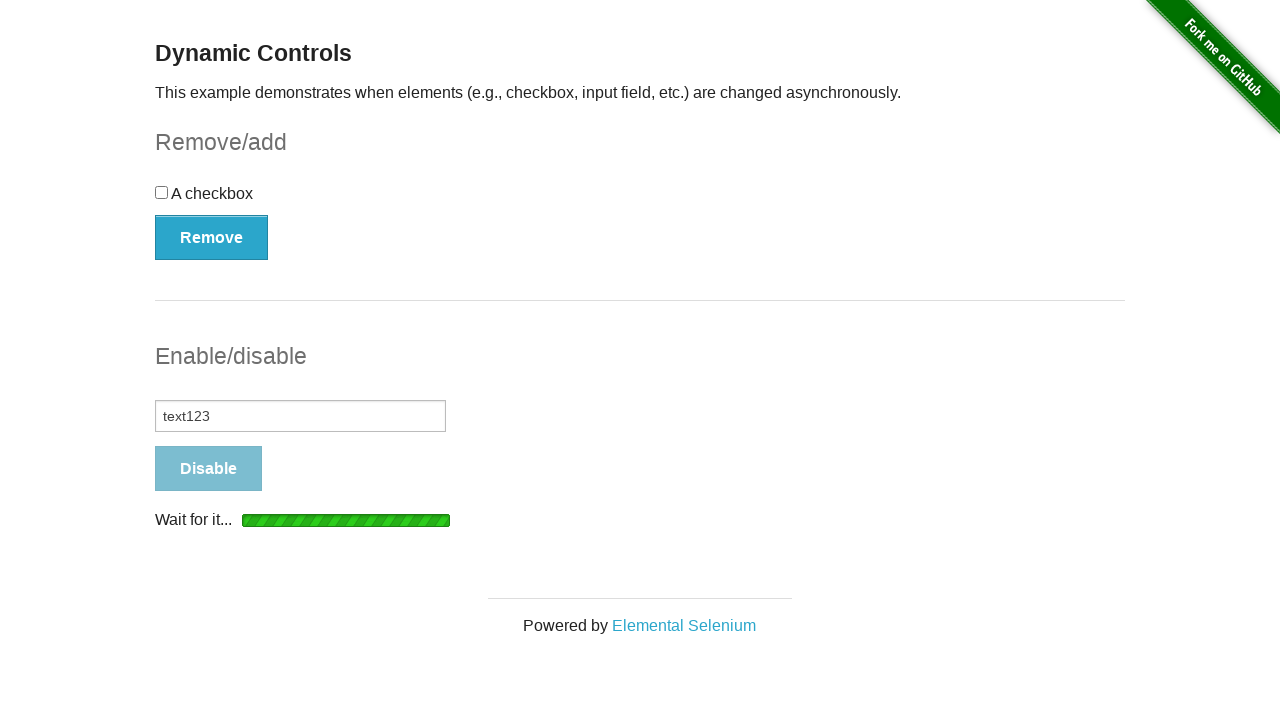

Verified input field is disabled again
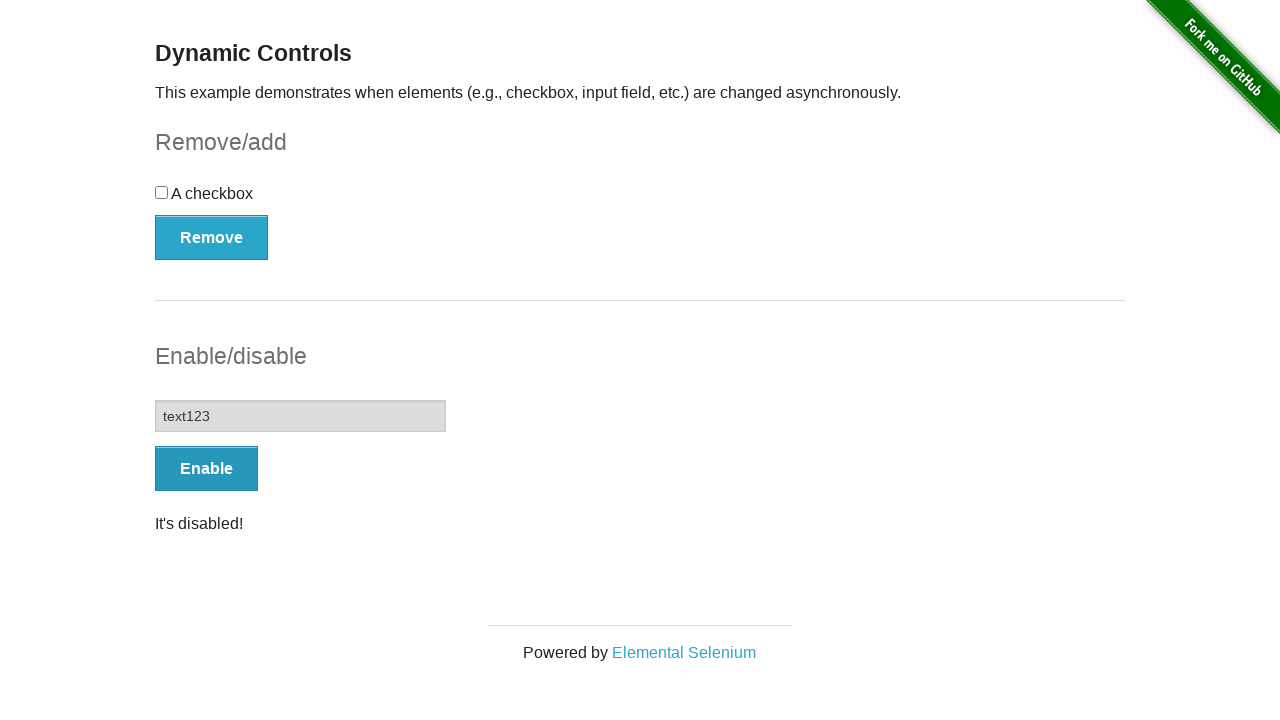

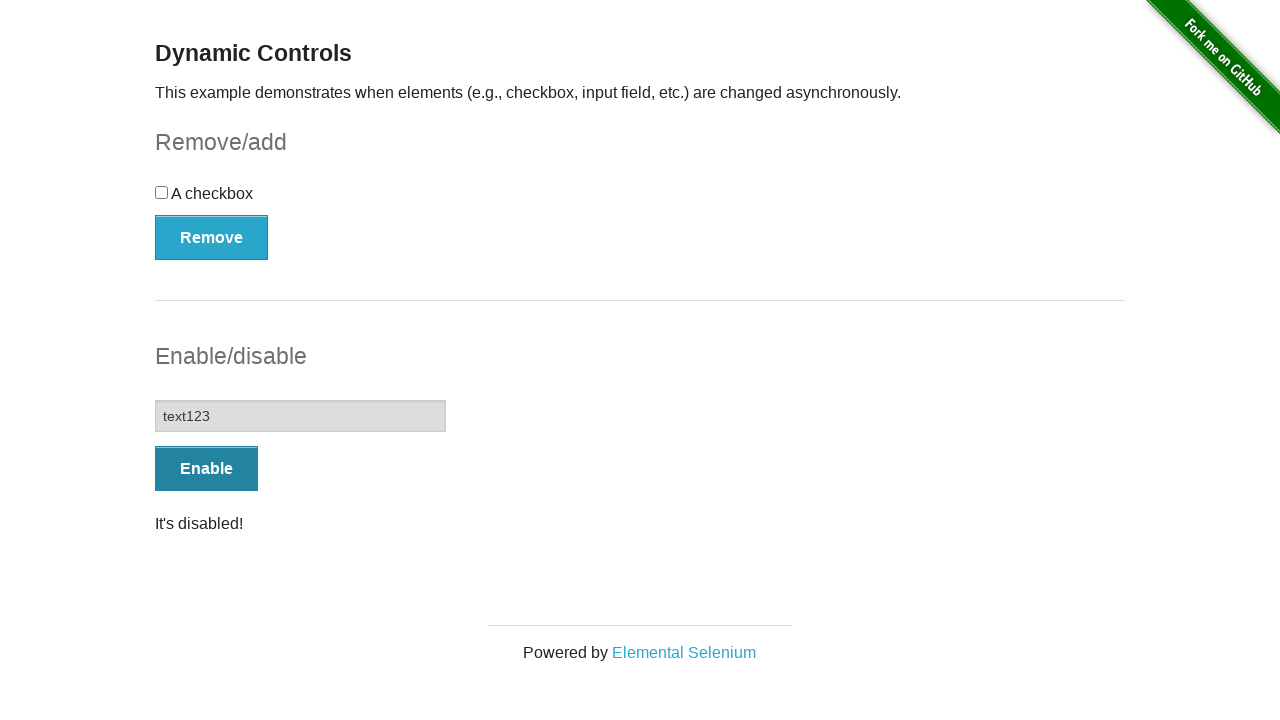